Tests that the 'Clear completed' button displays the correct text.

Starting URL: https://demo.playwright.dev/todomvc

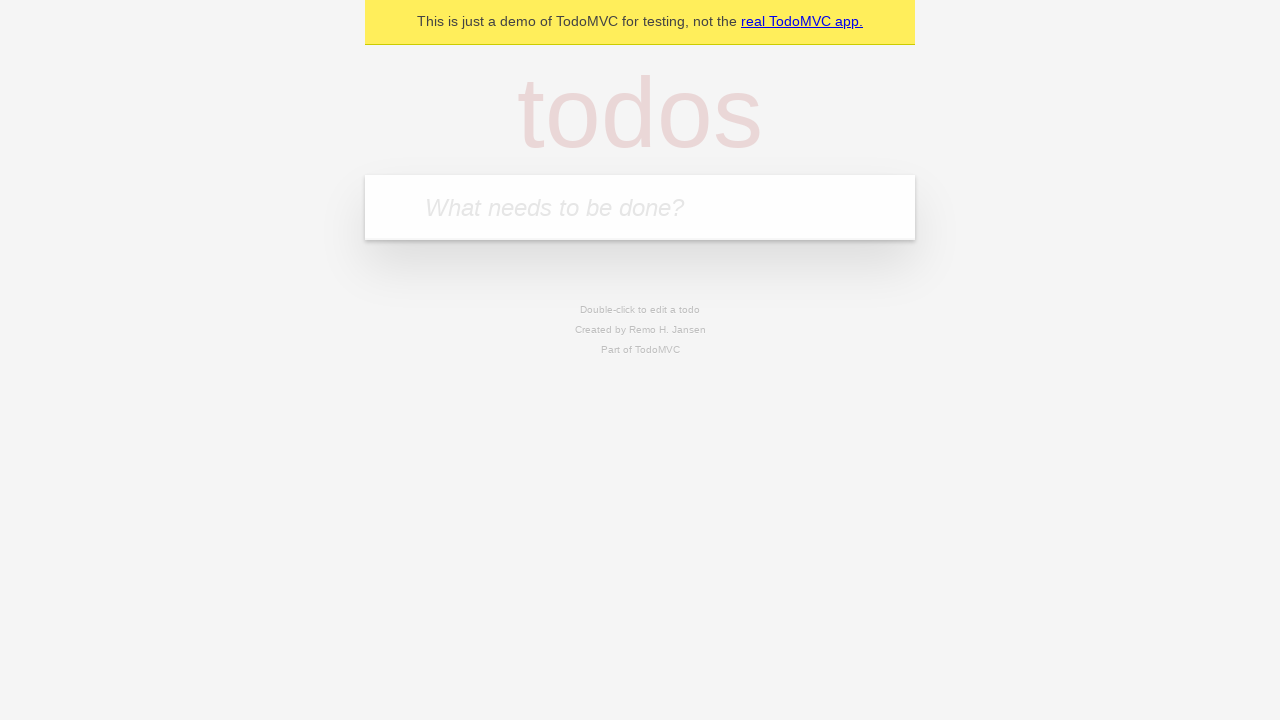

Filled new todo input with 'buy some cheese' on .new-todo
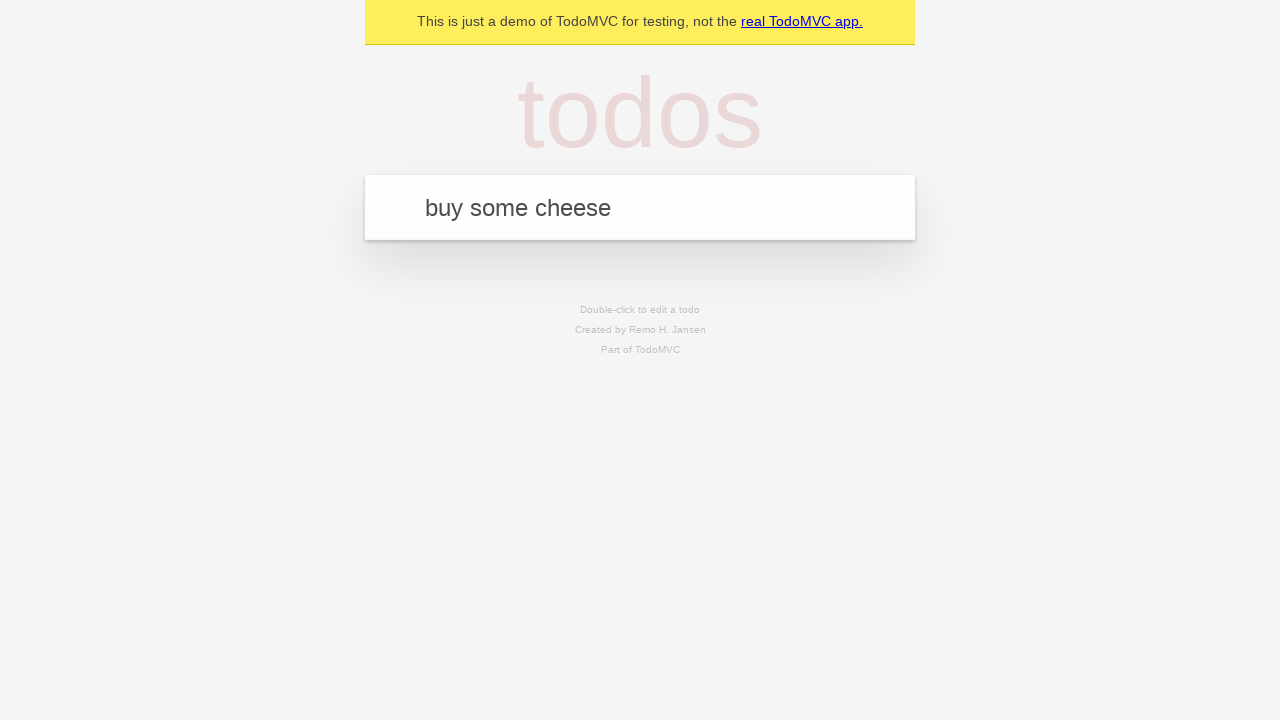

Pressed Enter to create first todo on .new-todo
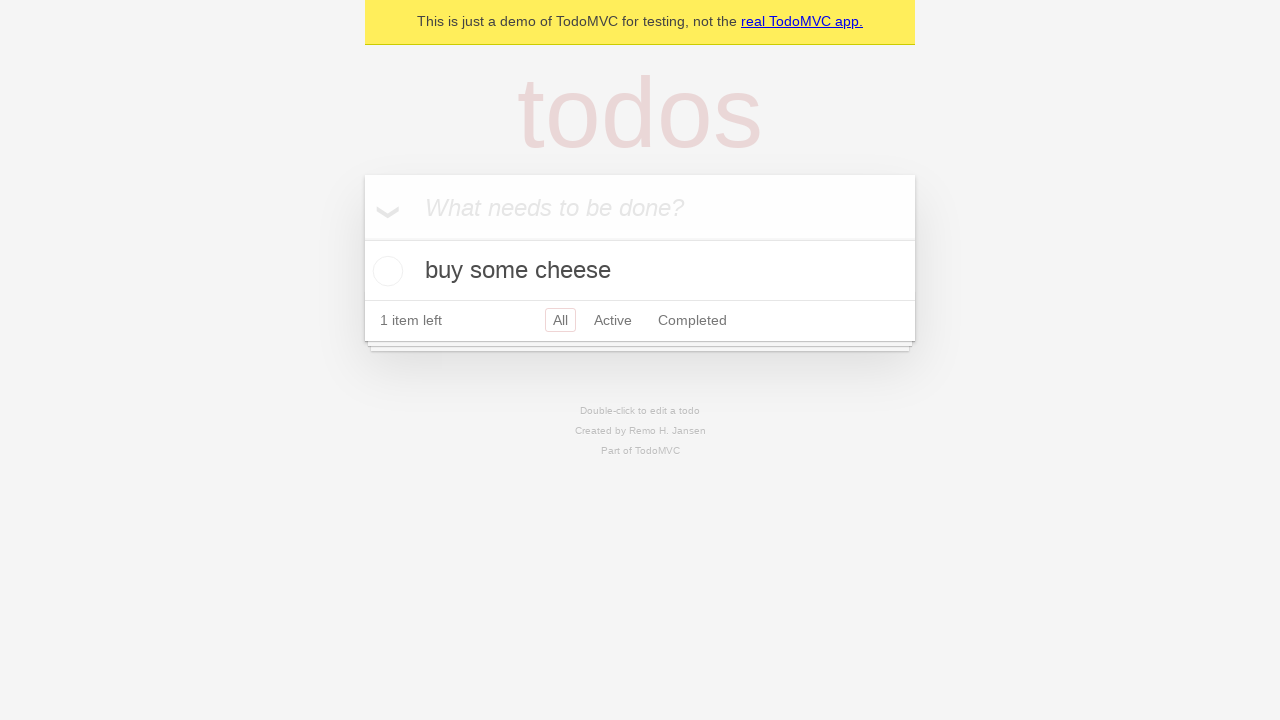

Filled new todo input with 'feed the cat' on .new-todo
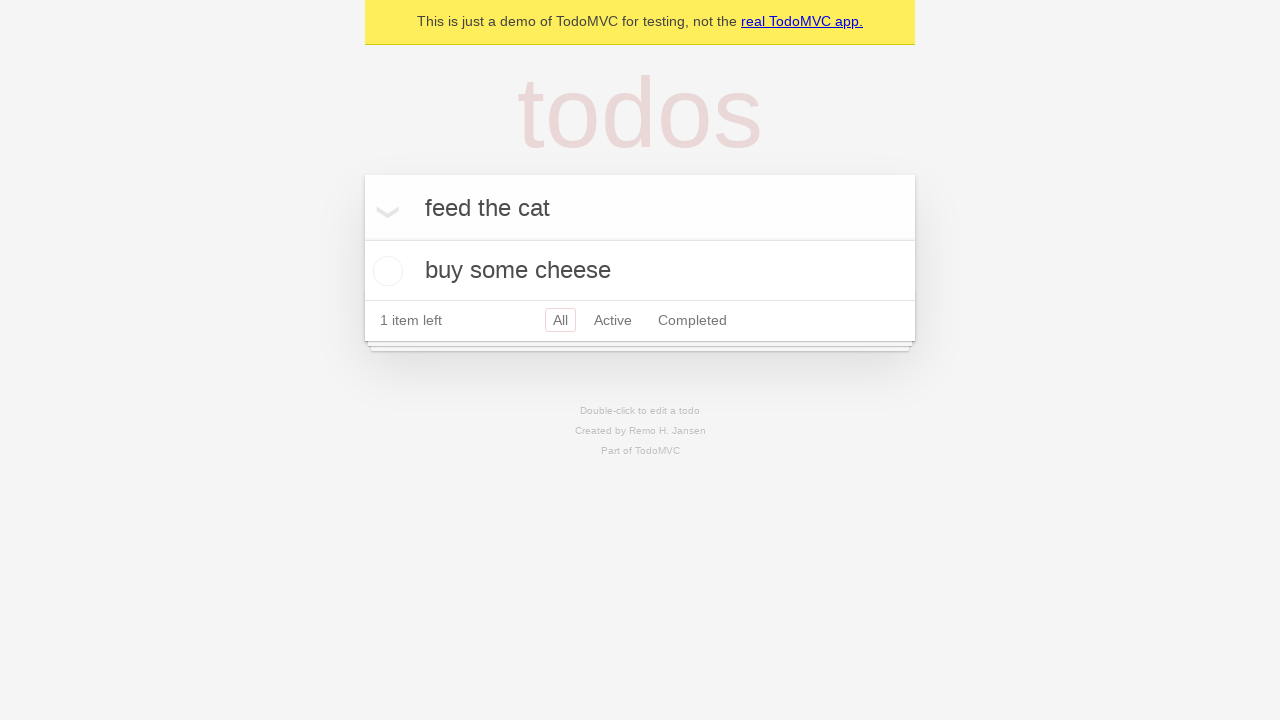

Pressed Enter to create second todo on .new-todo
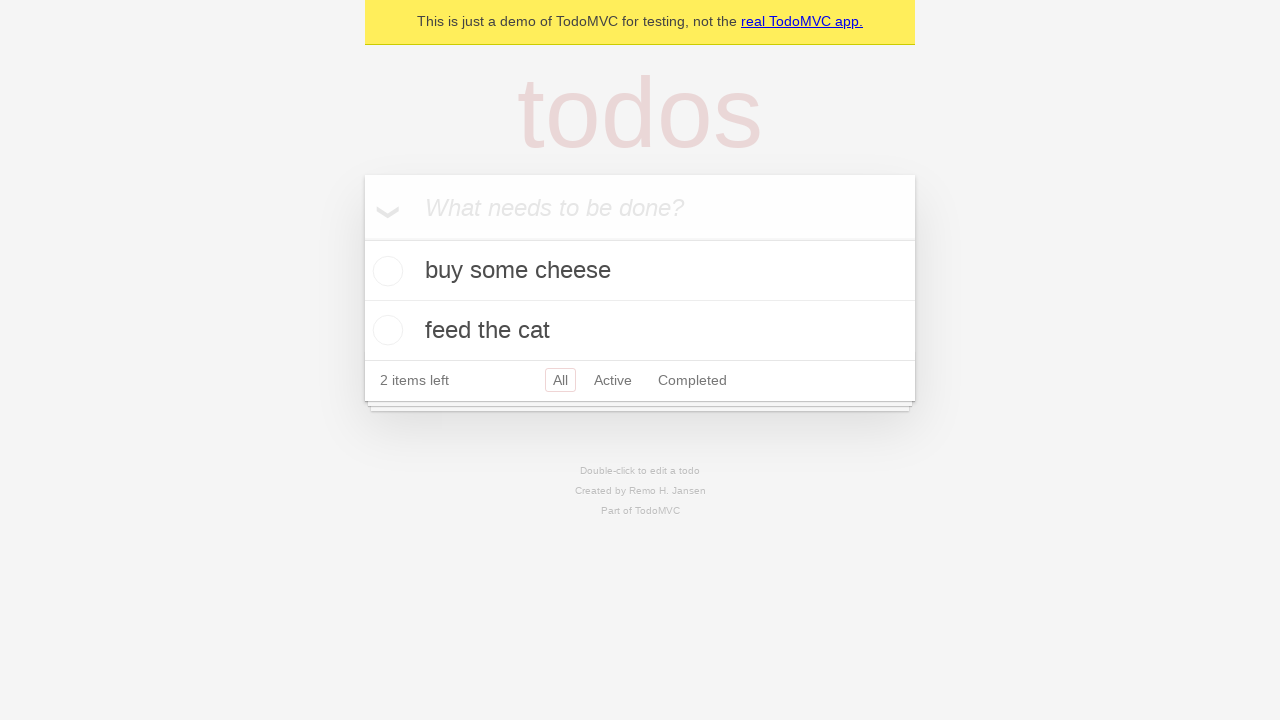

Filled new todo input with 'book a doctors appointment' on .new-todo
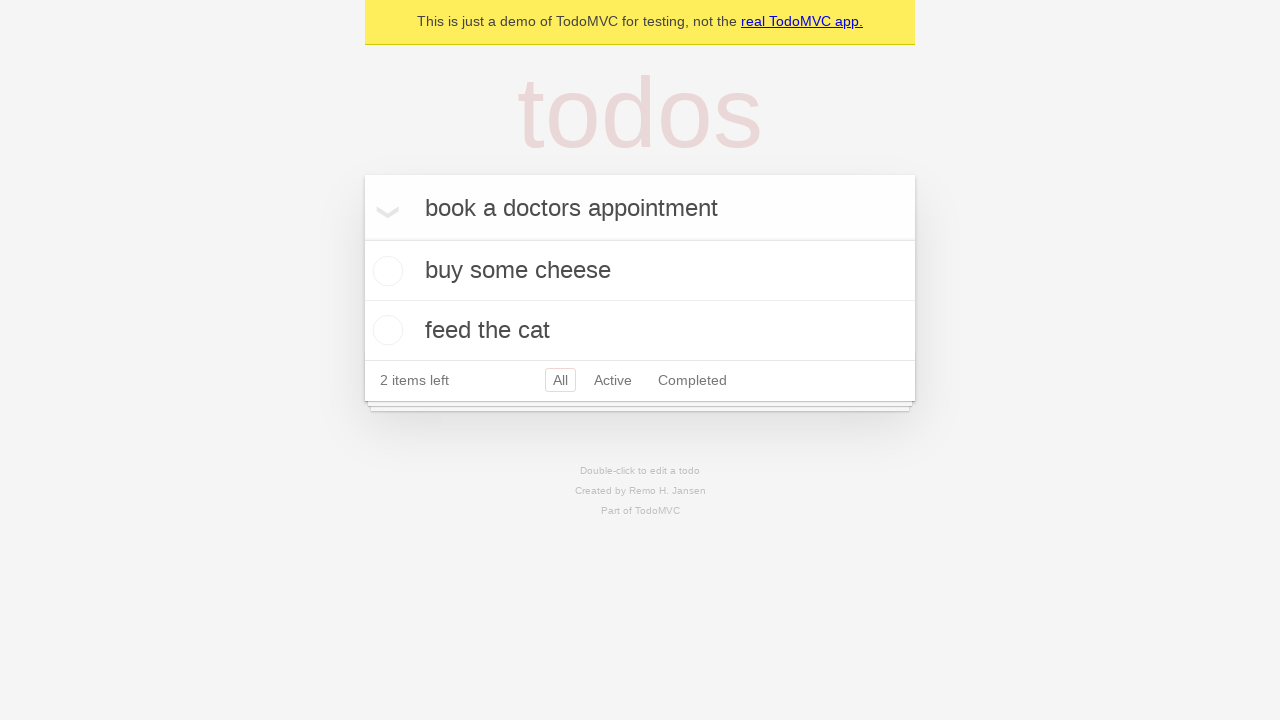

Pressed Enter to create third todo on .new-todo
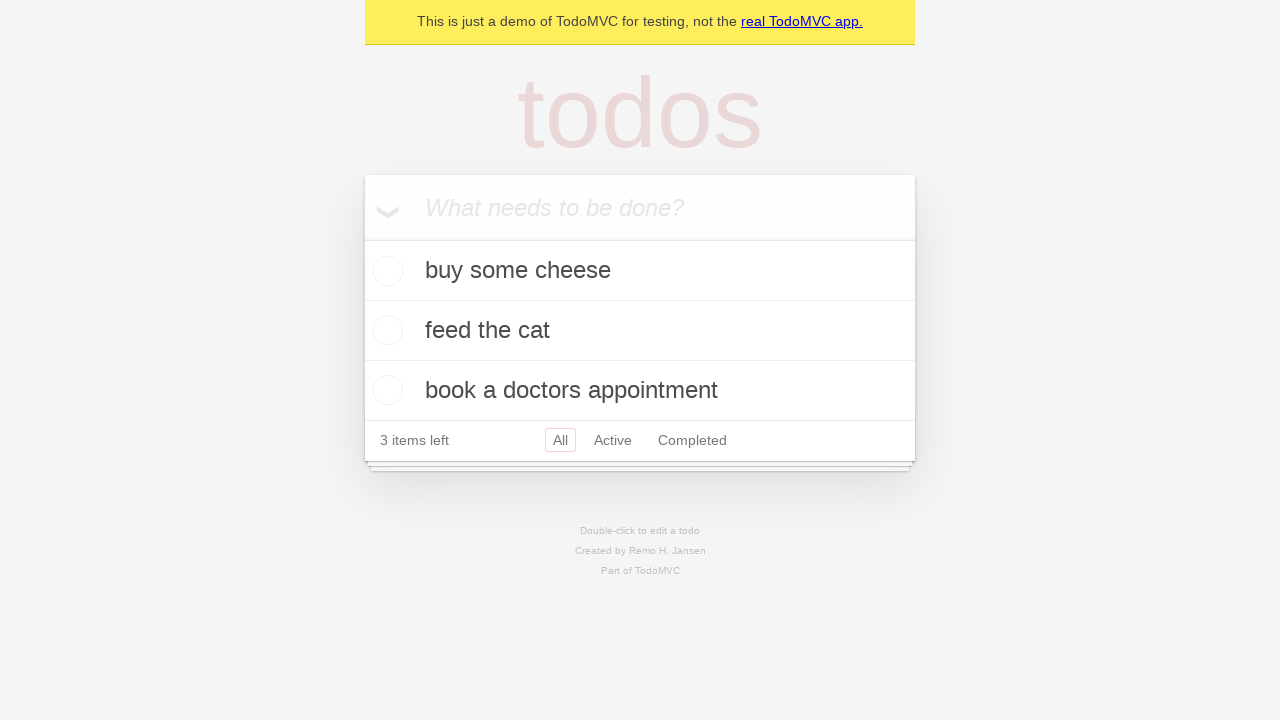

Checked the first todo item as completed at (385, 271) on .todo-list li .toggle >> nth=0
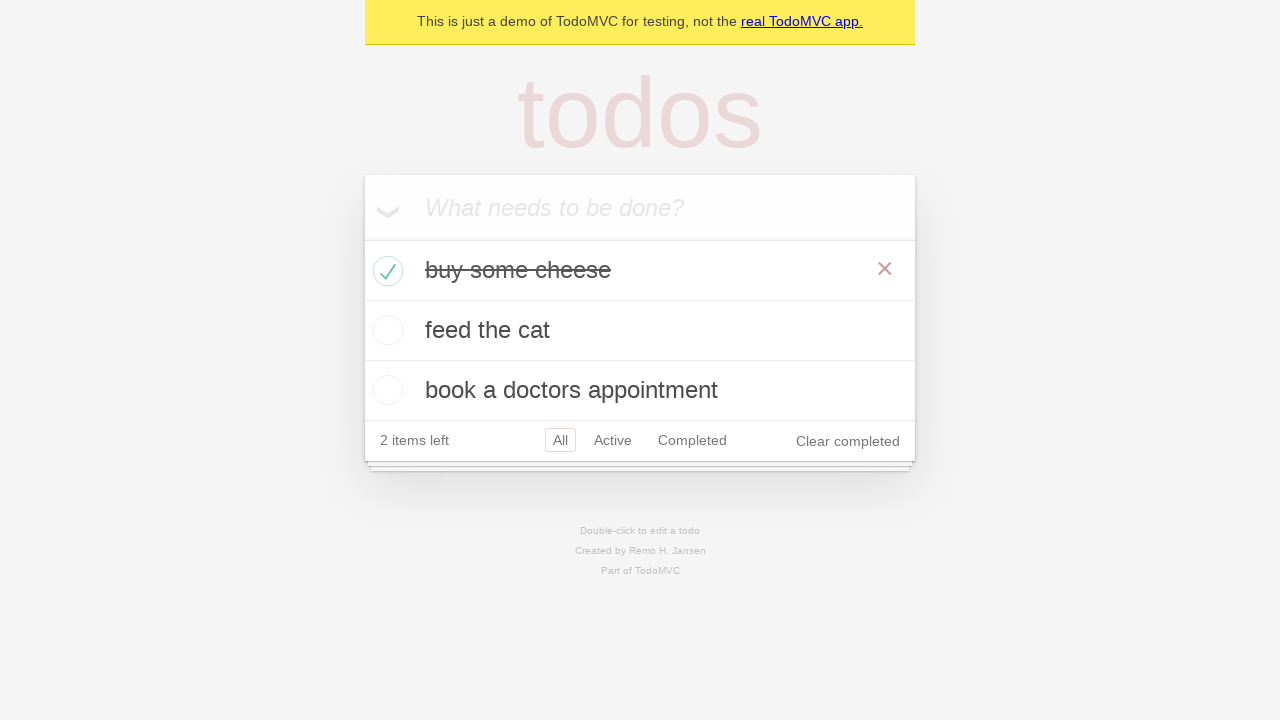

Clear completed button appeared
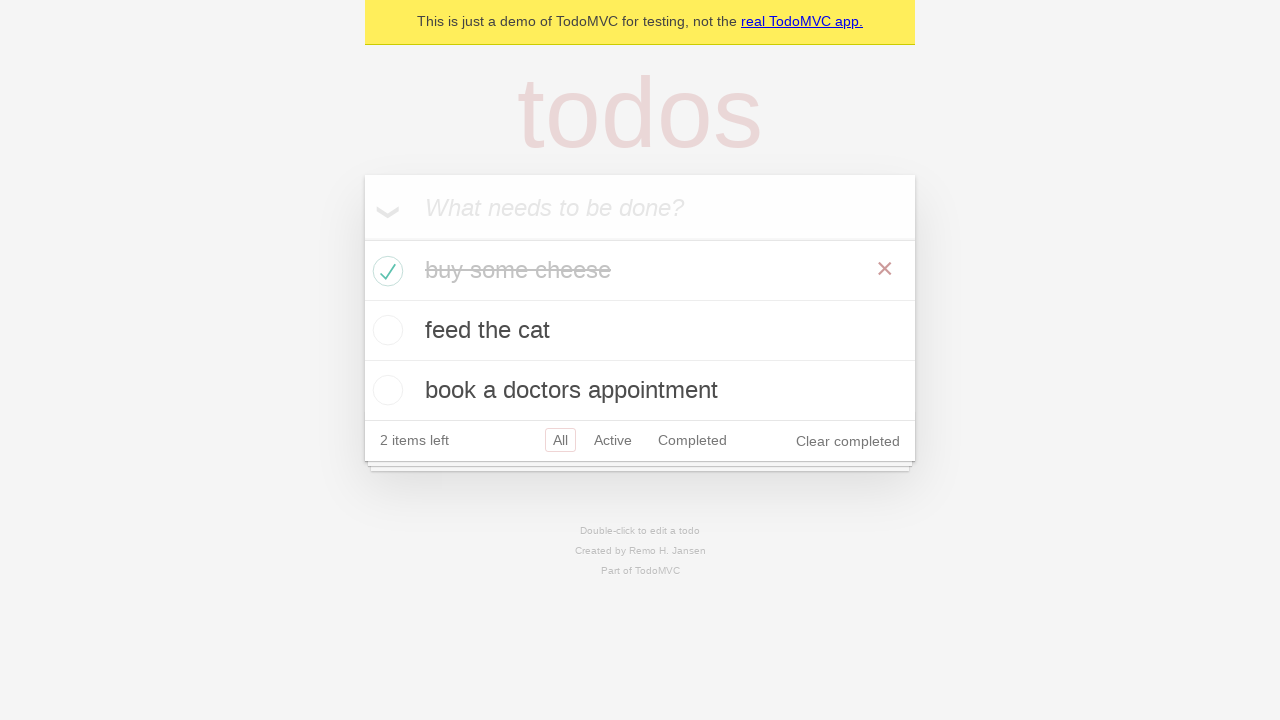

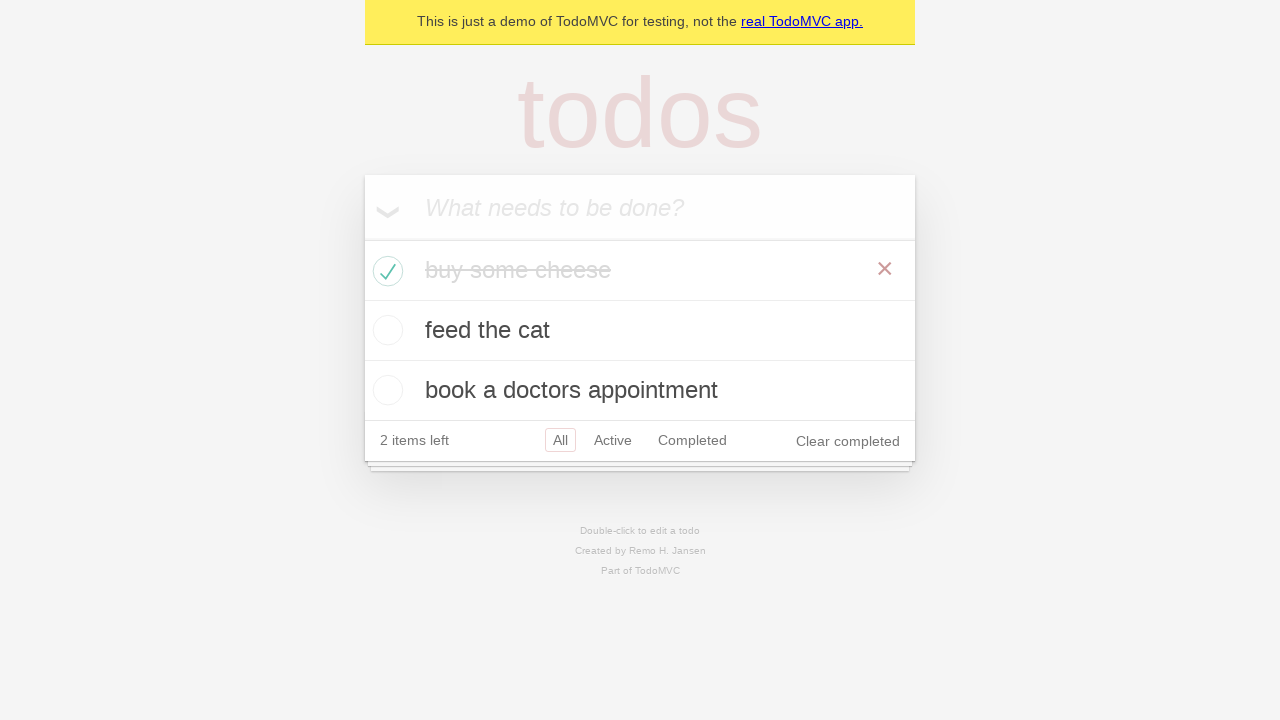